Tests various link elements on the DemoQA links page by clicking on different types of links including simple links, dynamic links, and API response links (Created, No Content, Moved, Bad Request, Unauthorized, Forbidden, Not Found).

Starting URL: https://demoqa.com/links

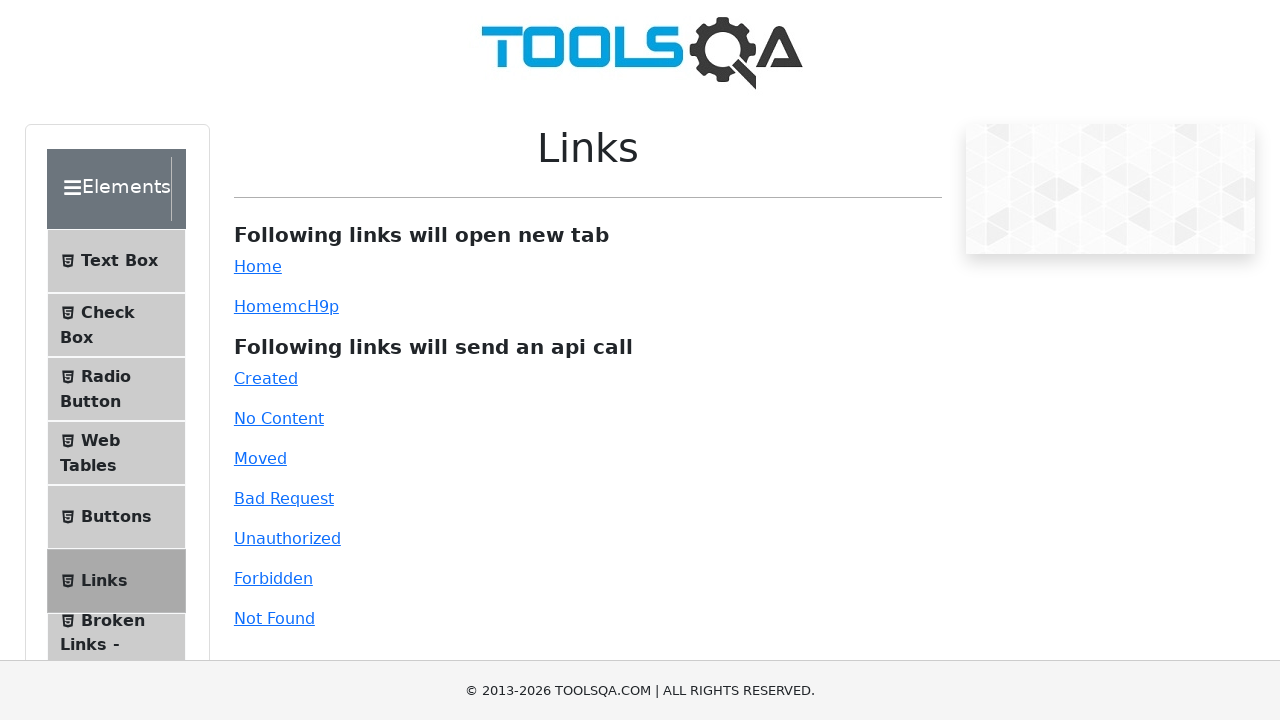

Scrolled down 400px to see all links
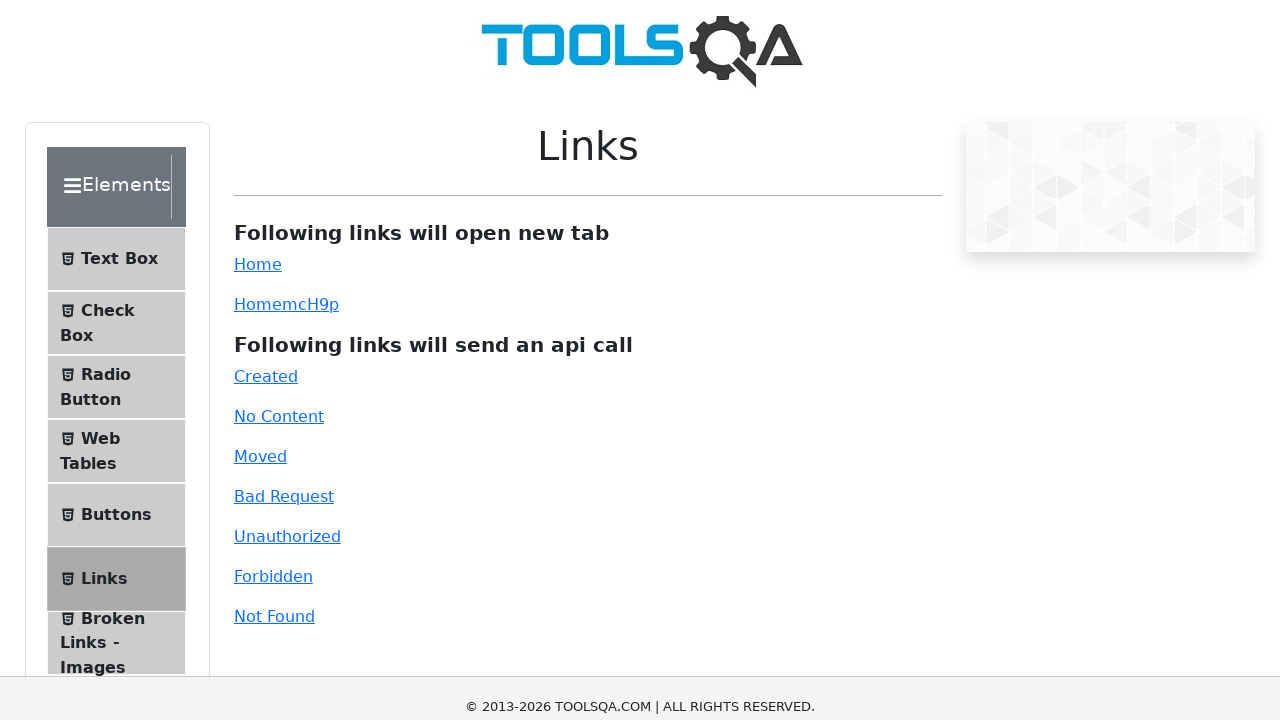

Clicked the simple Home link at (258, 10) on #simpleLink
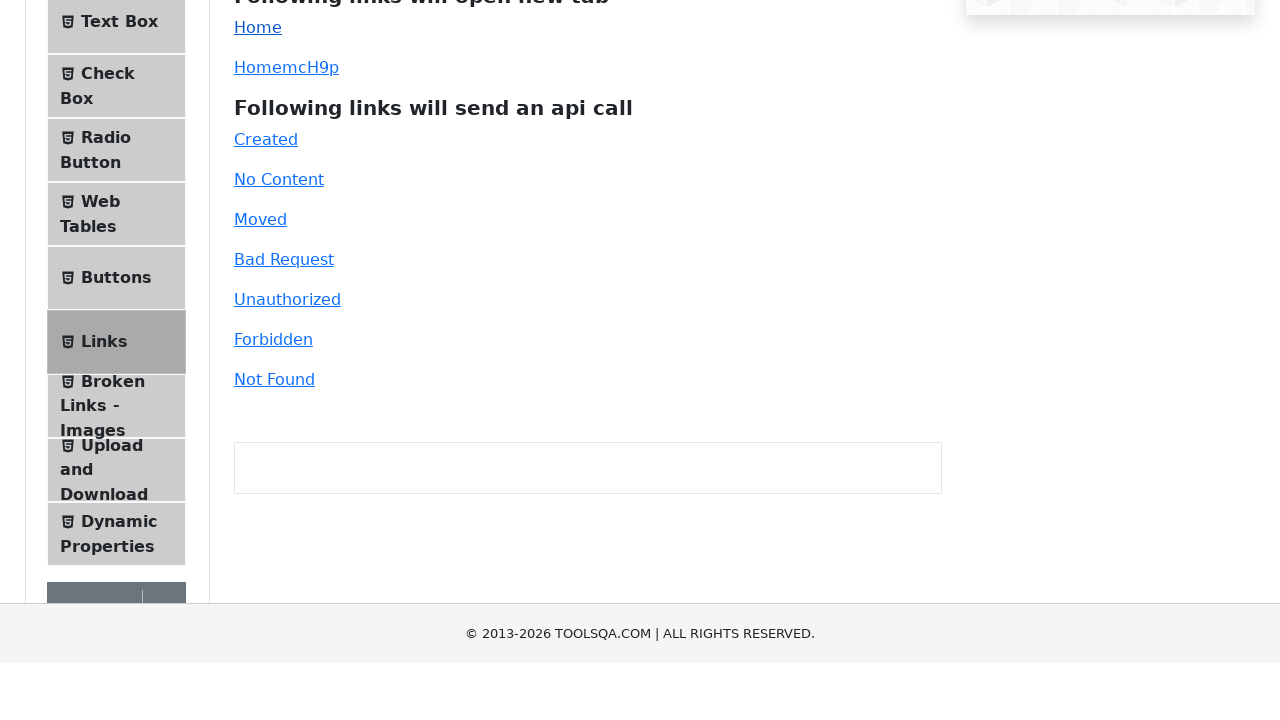

Clicked the dynamic link at (258, 306) on xpath=//*[@id='linkWrapper']/p[2]/a
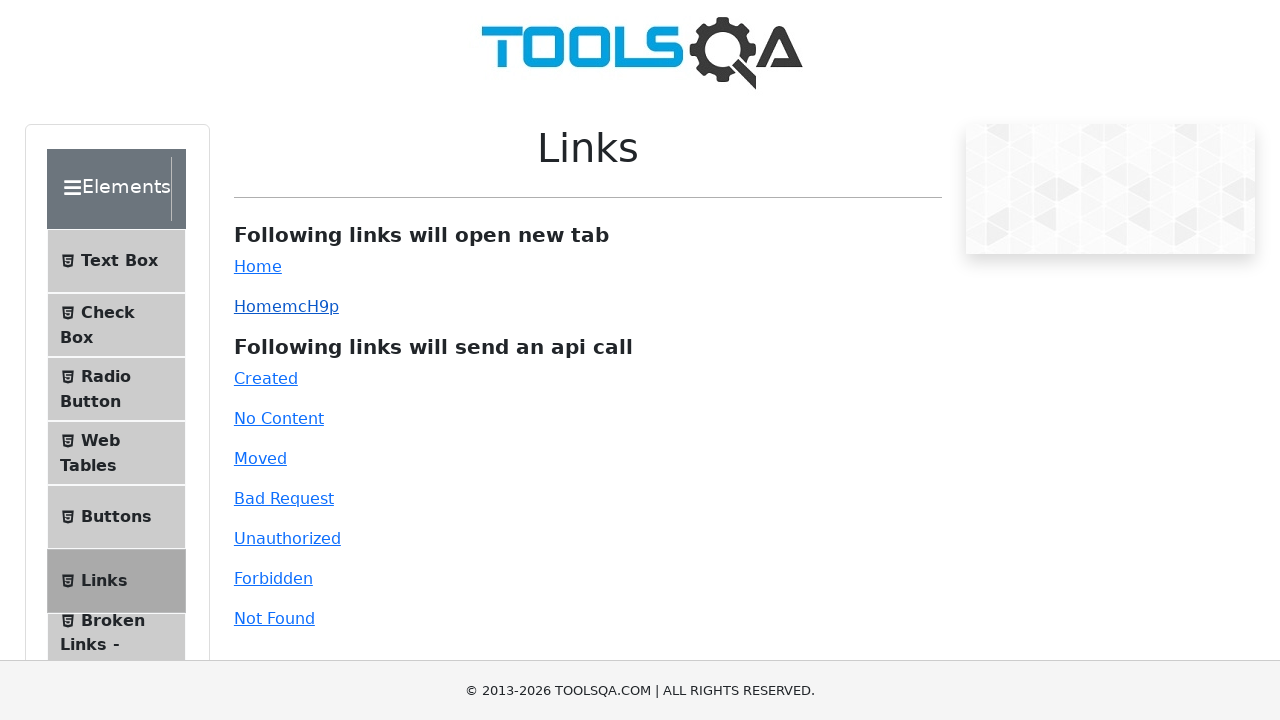

Clicked the Created API response link at (266, 378) on xpath=//*[@id='linkWrapper']/p[3]/a[text()='Created']
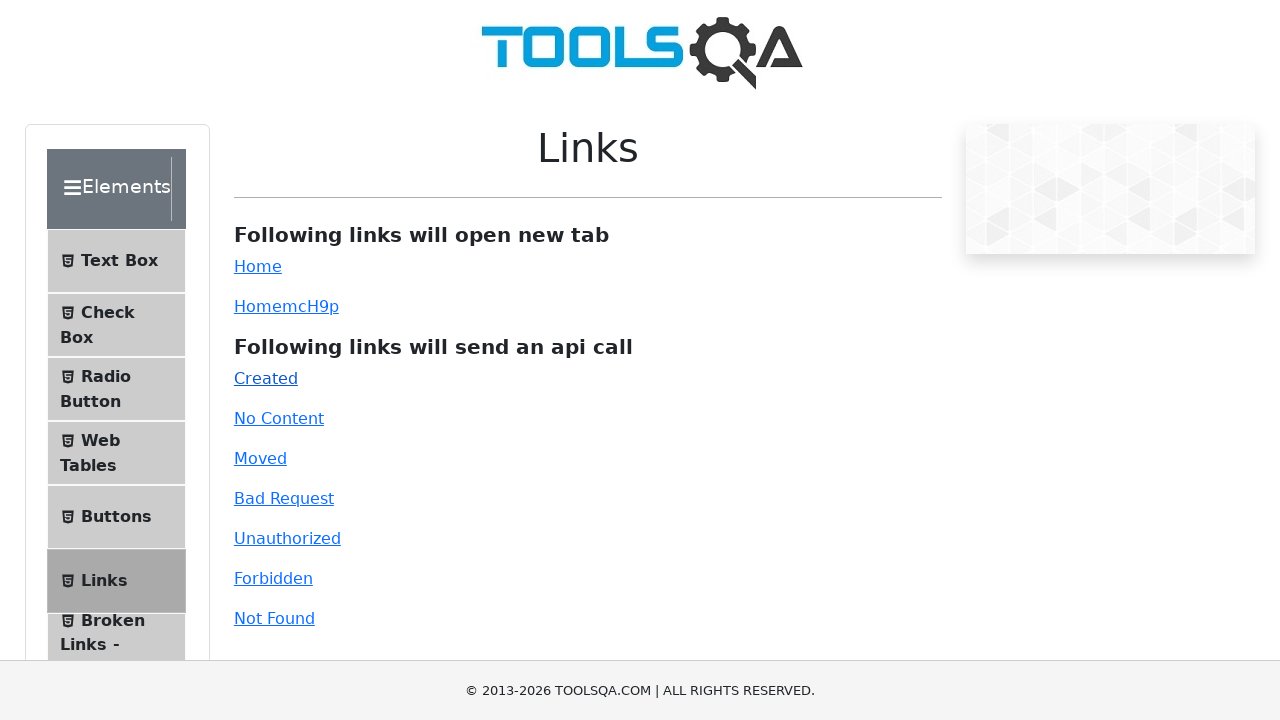

Clicked the No Content API response link at (279, 418) on xpath=//*[@id='linkWrapper']/p[4]/a[text()='No Content']
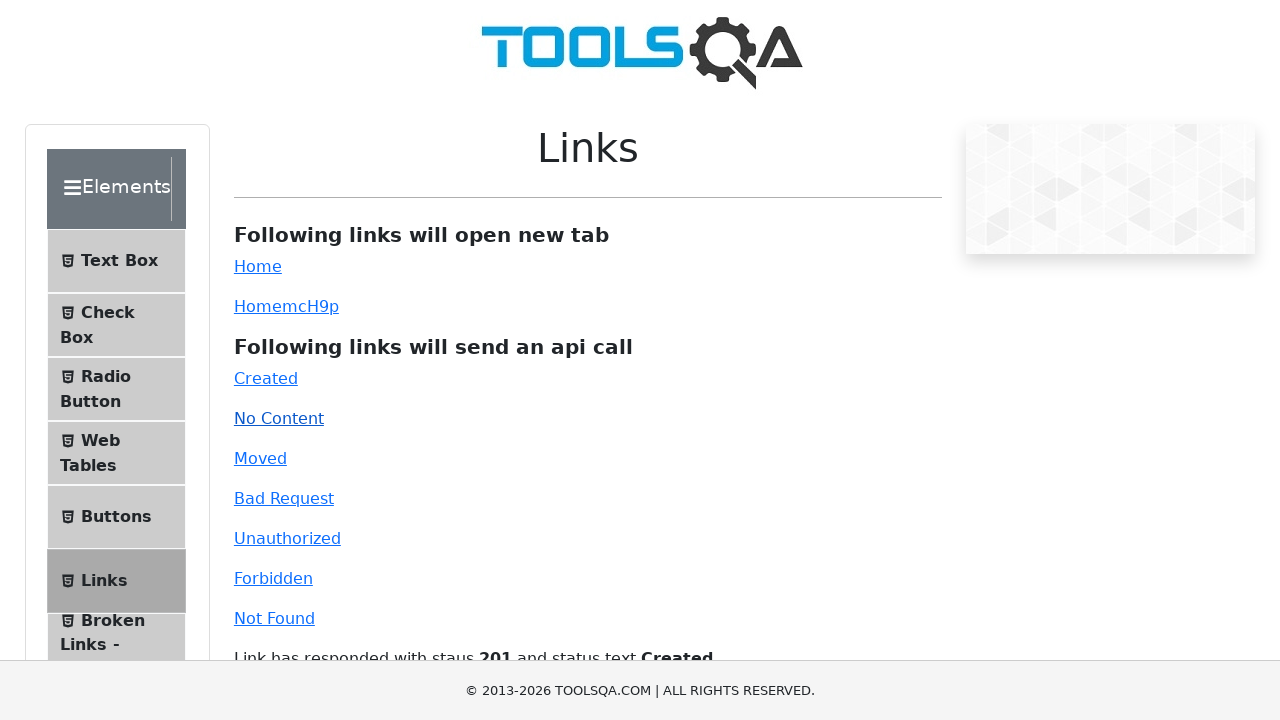

Clicked the Moved API response link at (260, 458) on xpath=//*[@id='linkWrapper']/p[5]/a[text()='Moved']
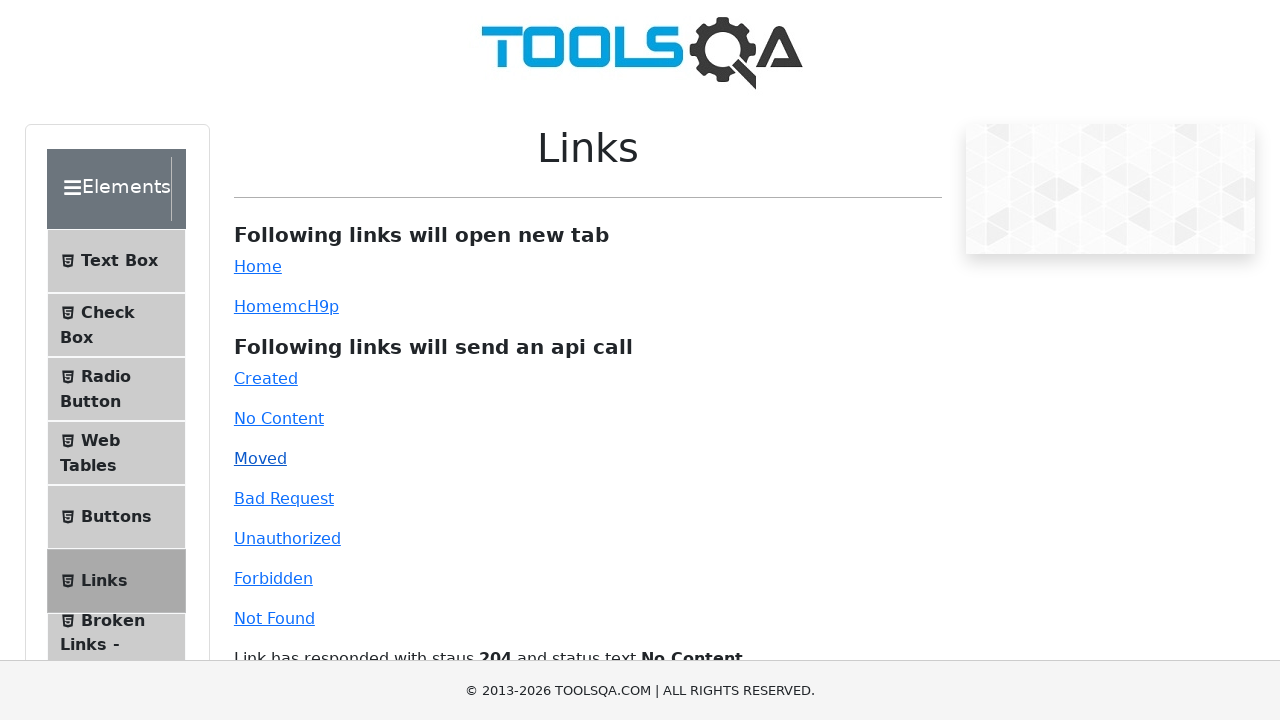

Clicked the Bad Request API response link at (284, 498) on xpath=//*[@id='linkWrapper']/p[6]/a[text()='Bad Request']
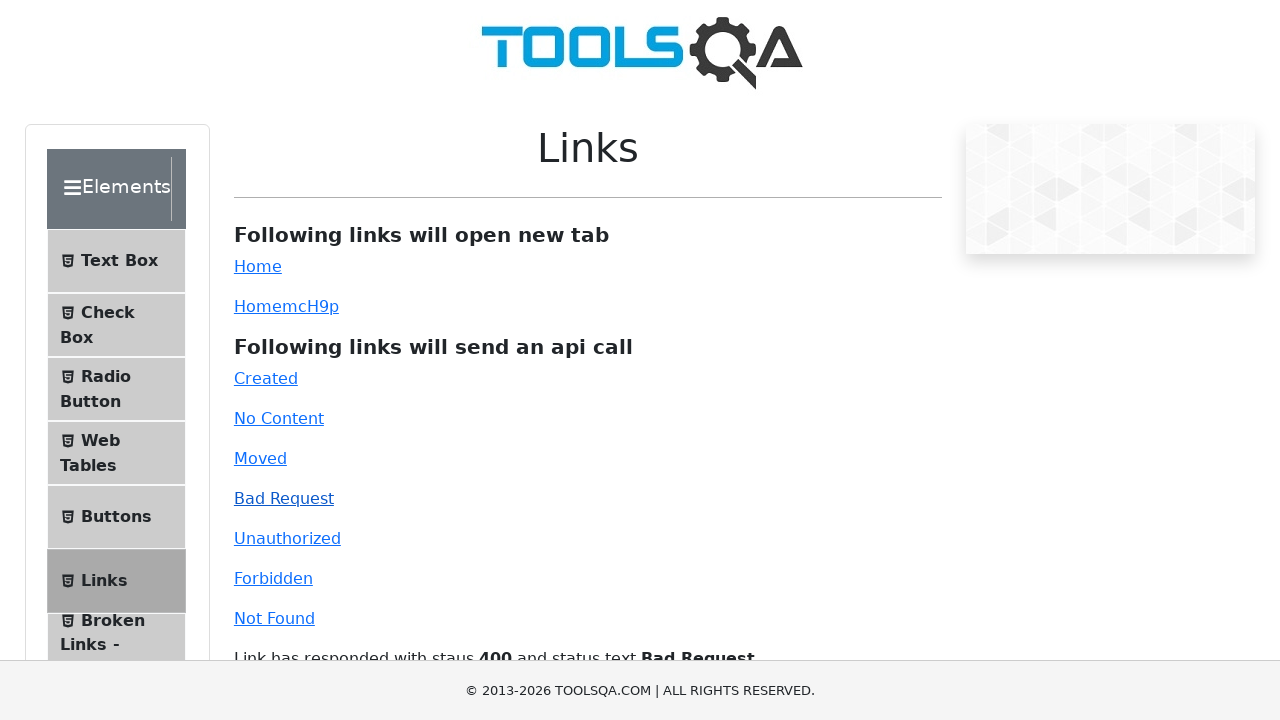

Clicked the Unauthorized API response link at (287, 538) on xpath=//*[@id='linkWrapper']/p[7]/a[text()='Unauthorized']
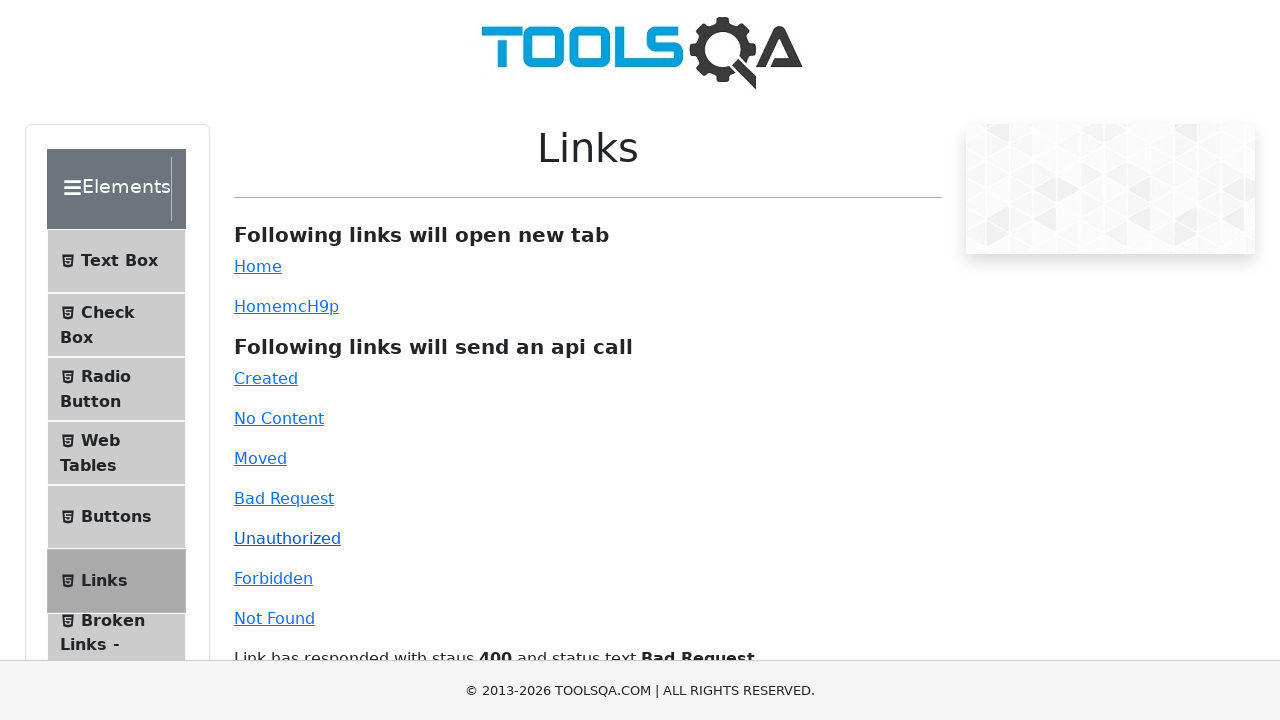

Clicked the Forbidden API response link at (273, 578) on xpath=//*[@id='linkWrapper']/p[8]/a[text()='Forbidden']
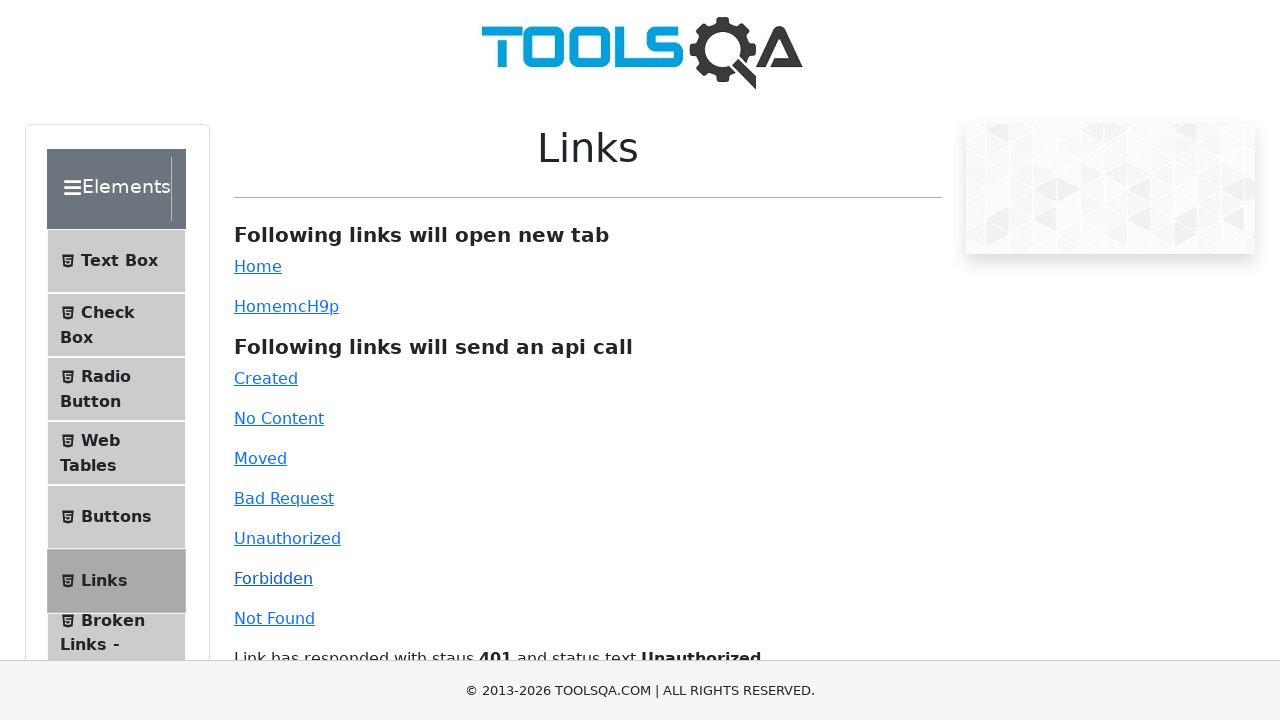

Clicked the Not Found API response link at (274, 618) on xpath=//*[@id='linkWrapper']/p[9]/a[text()='Not Found']
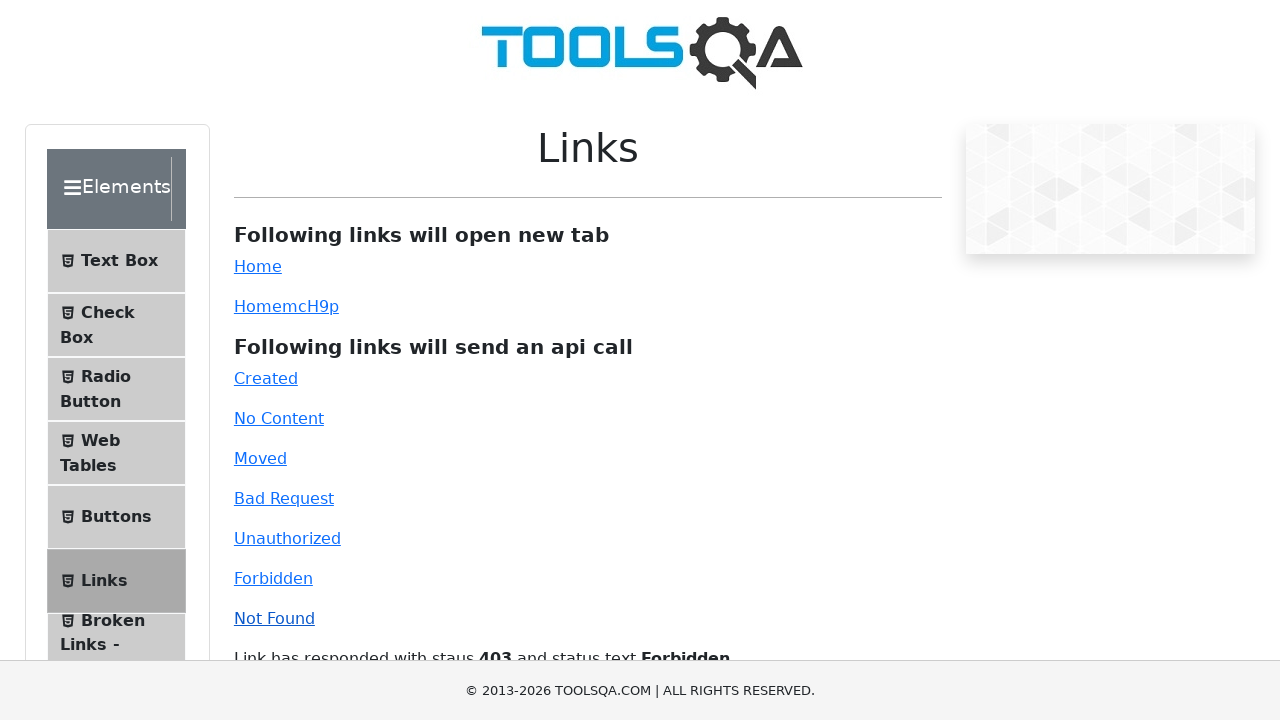

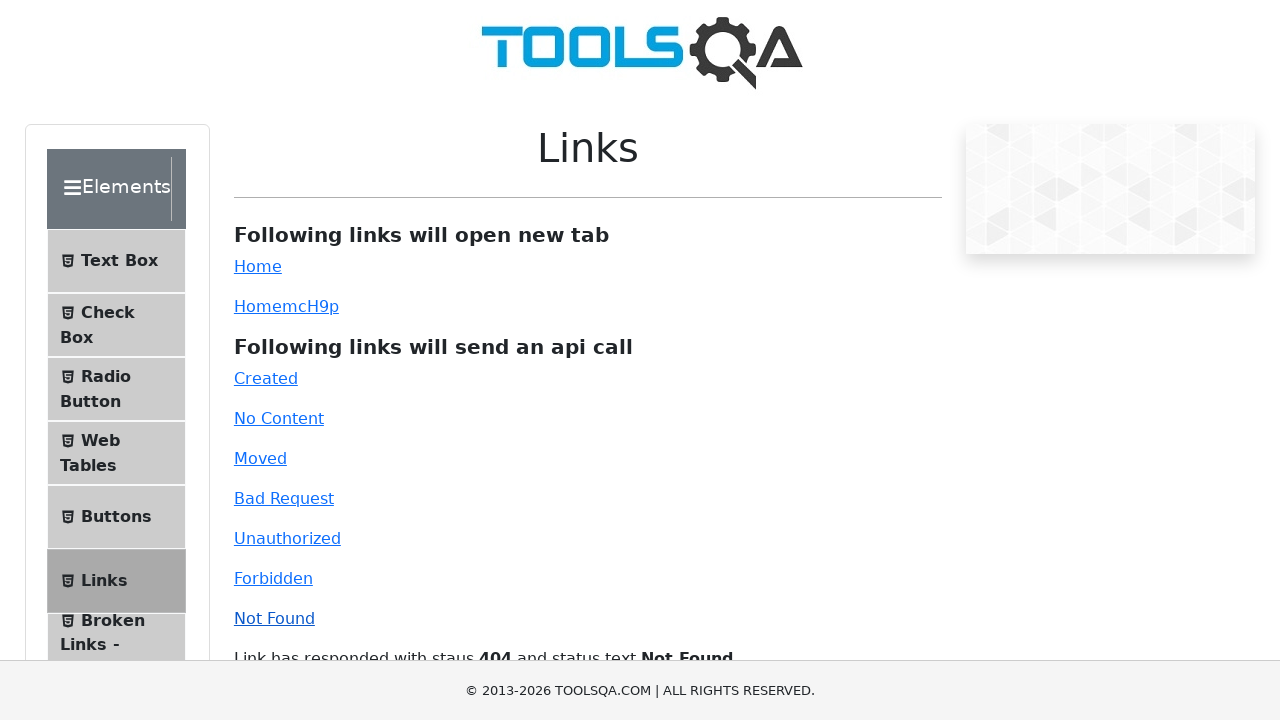